Tests Shadow DOM interaction by clicking a button inside a shadow root element and verifying that an image becomes displayed within the shadow DOM.

Starting URL: https://keybooks.ro/events_calendar/

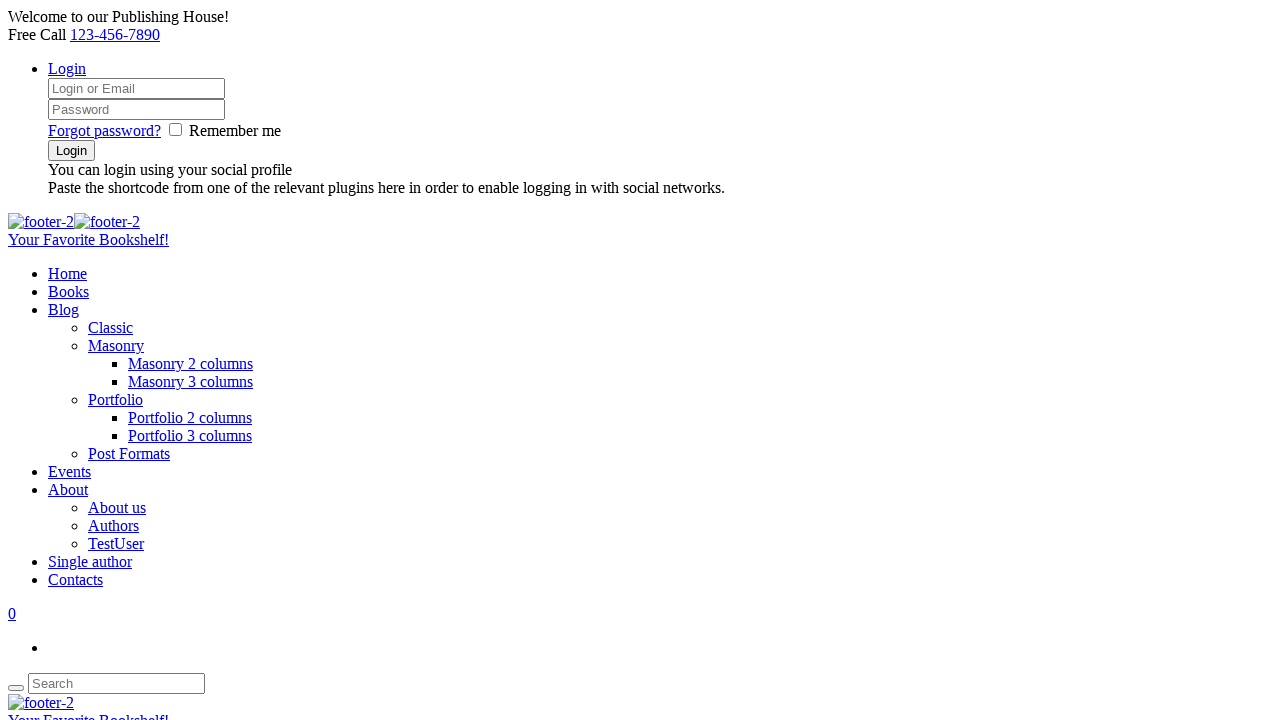

Waited 3 seconds for page to load
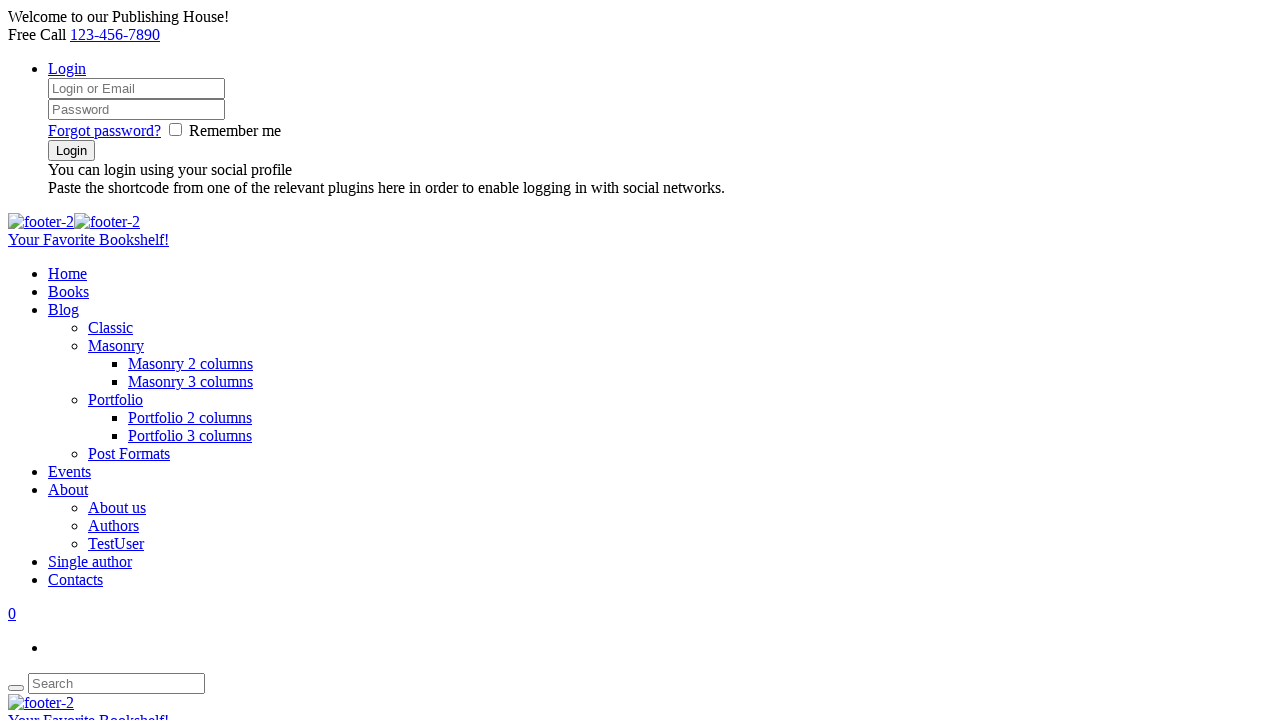

Located shadow host element
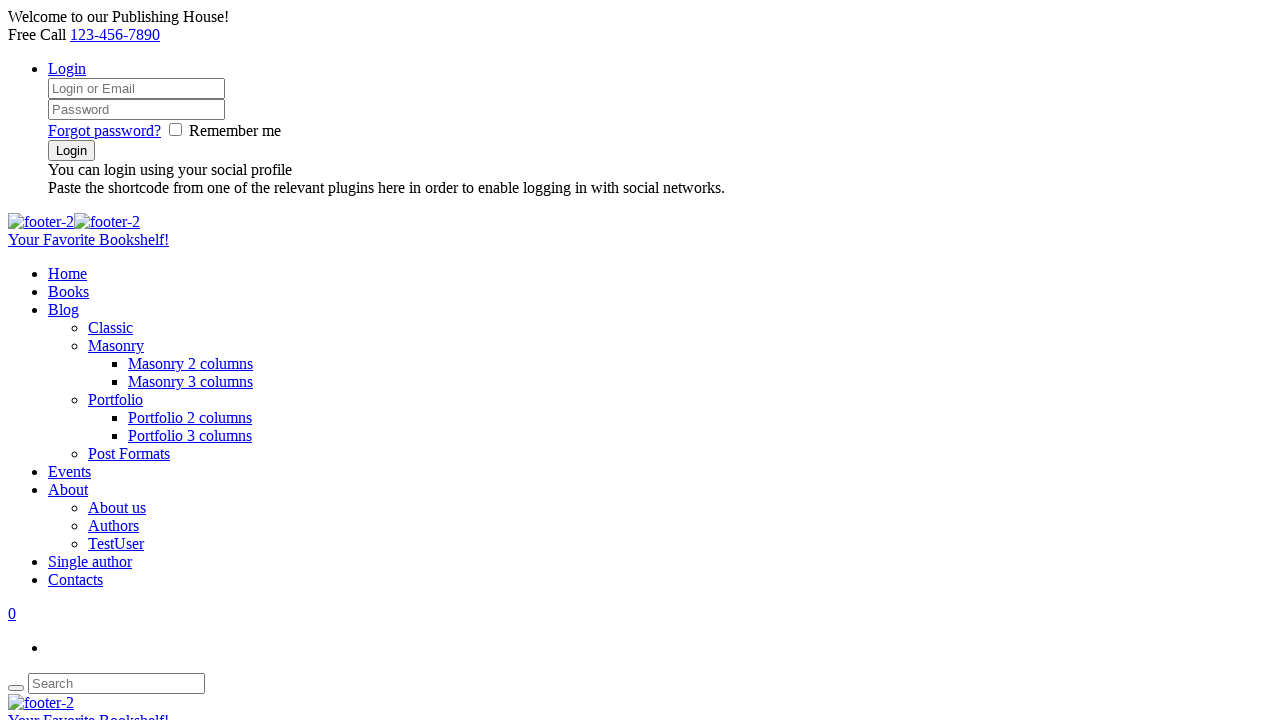

Located button inside shadow DOM
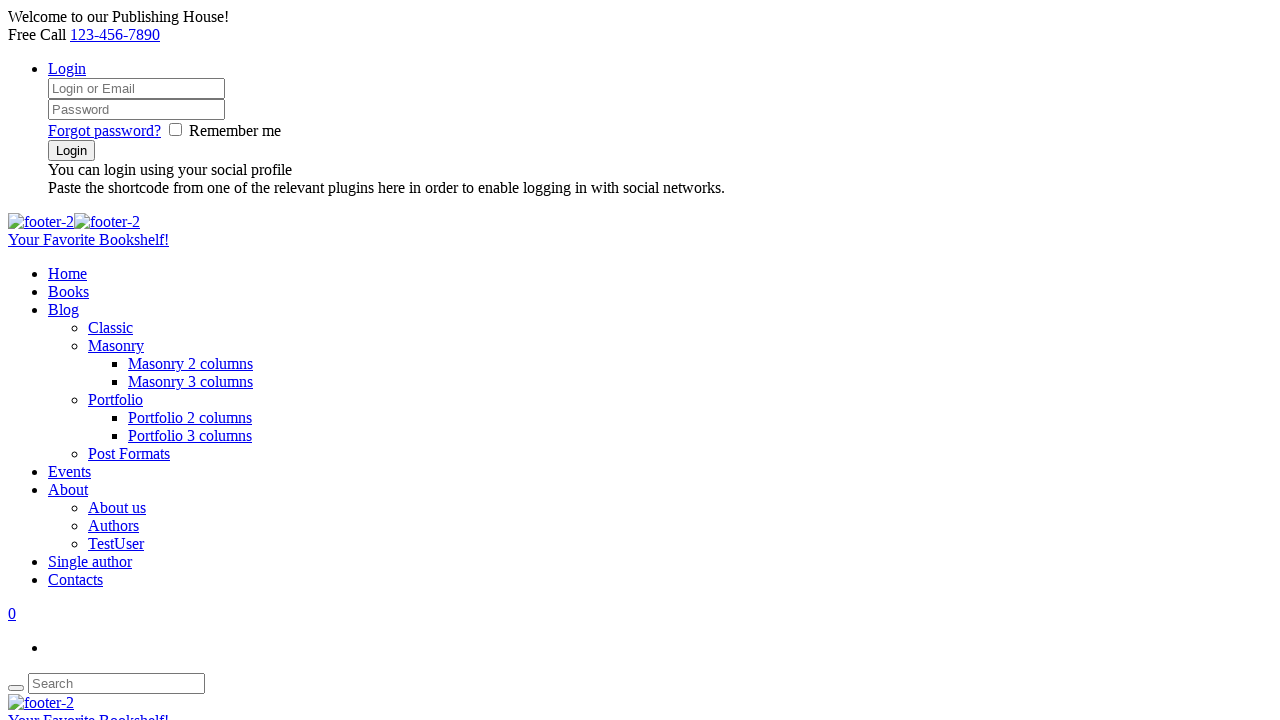

Clicked button inside shadow DOM at (196, 361) on div#shadow-host >> div.shadow-element > button
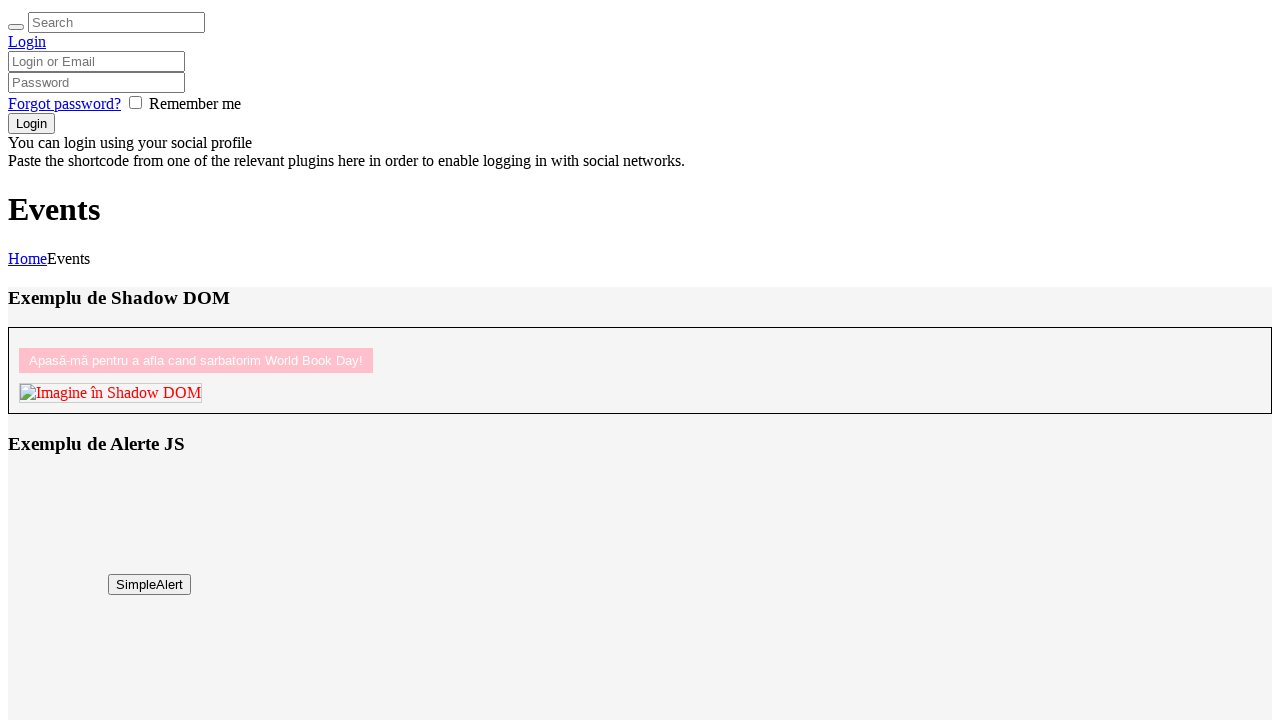

Located book picture element in shadow DOM
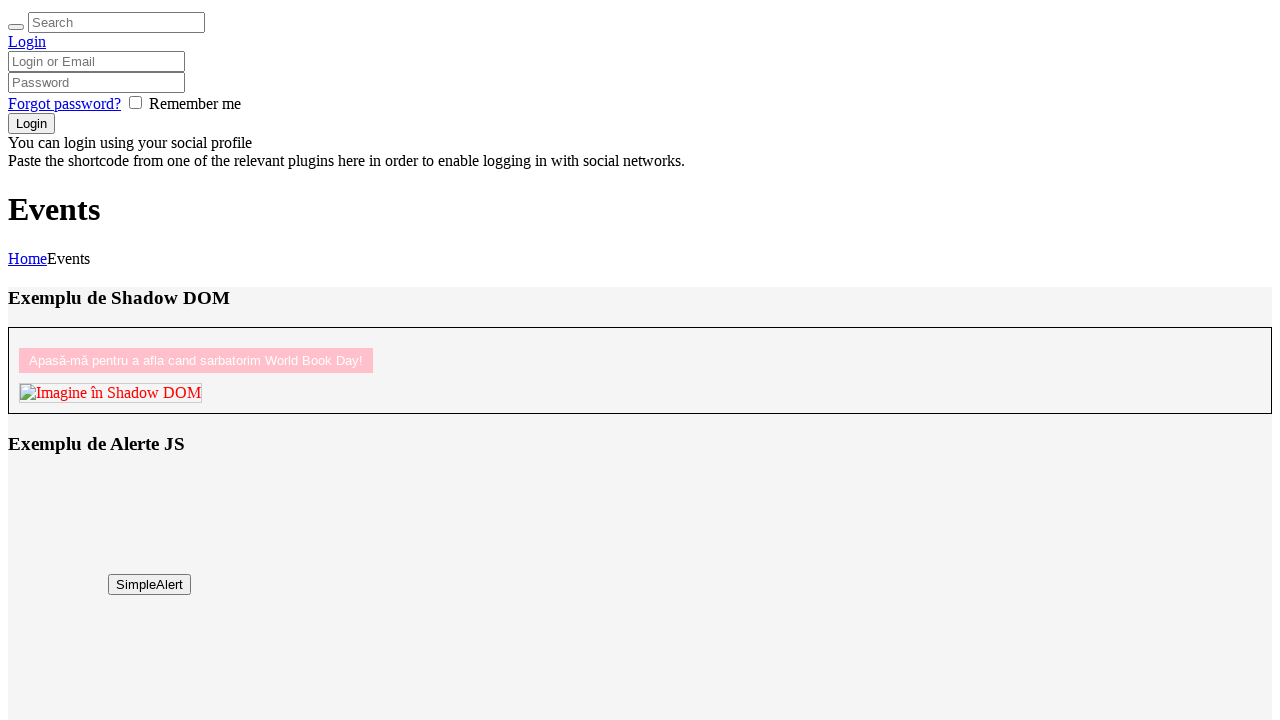

Book picture became visible in shadow DOM
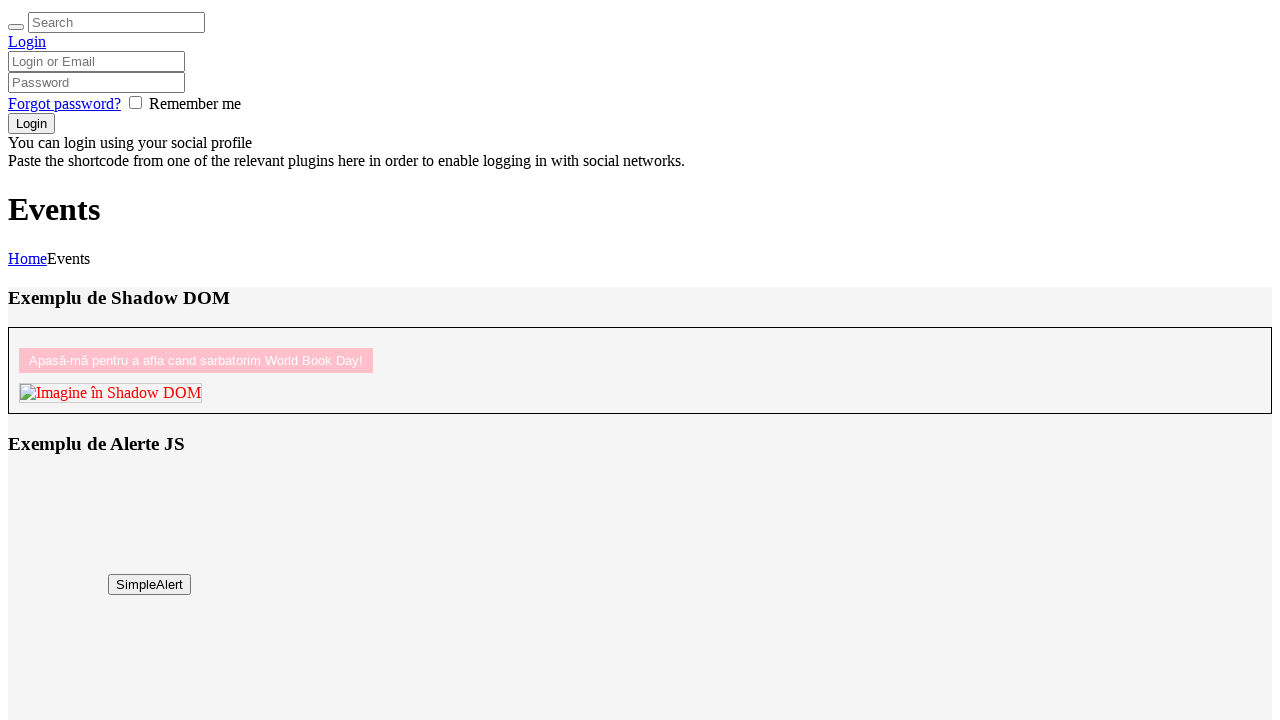

Verified book picture is visible
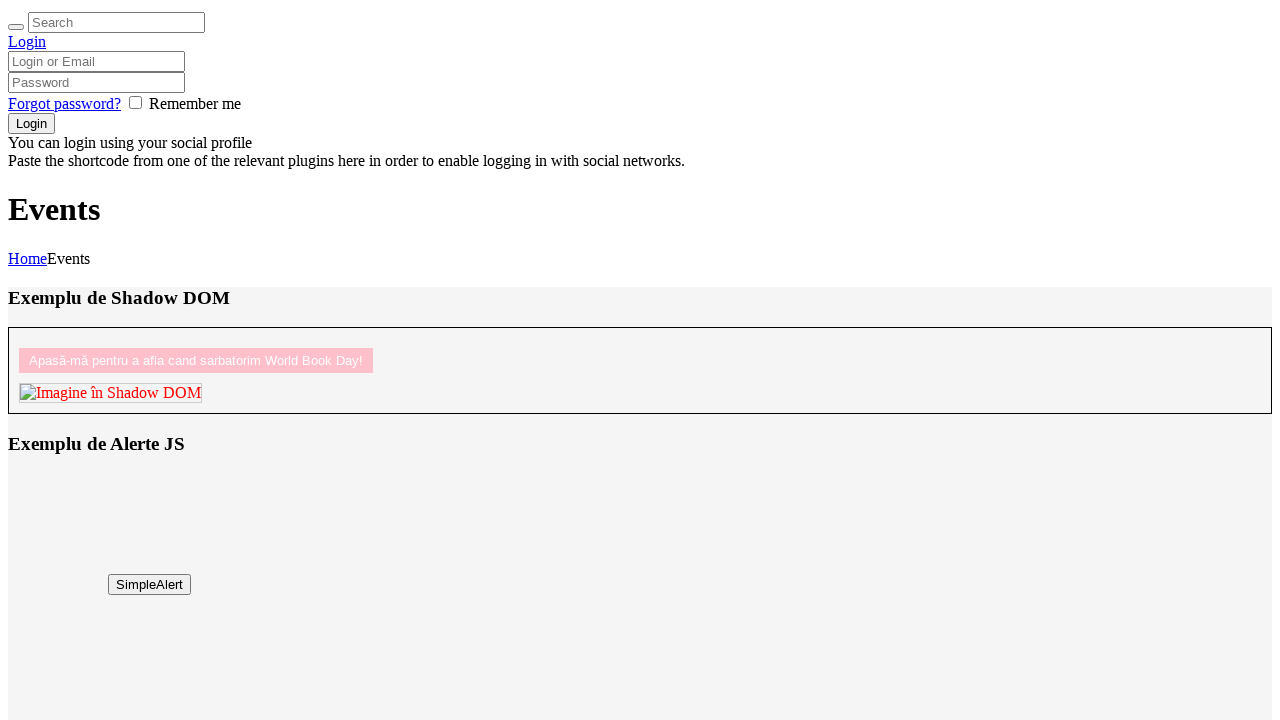

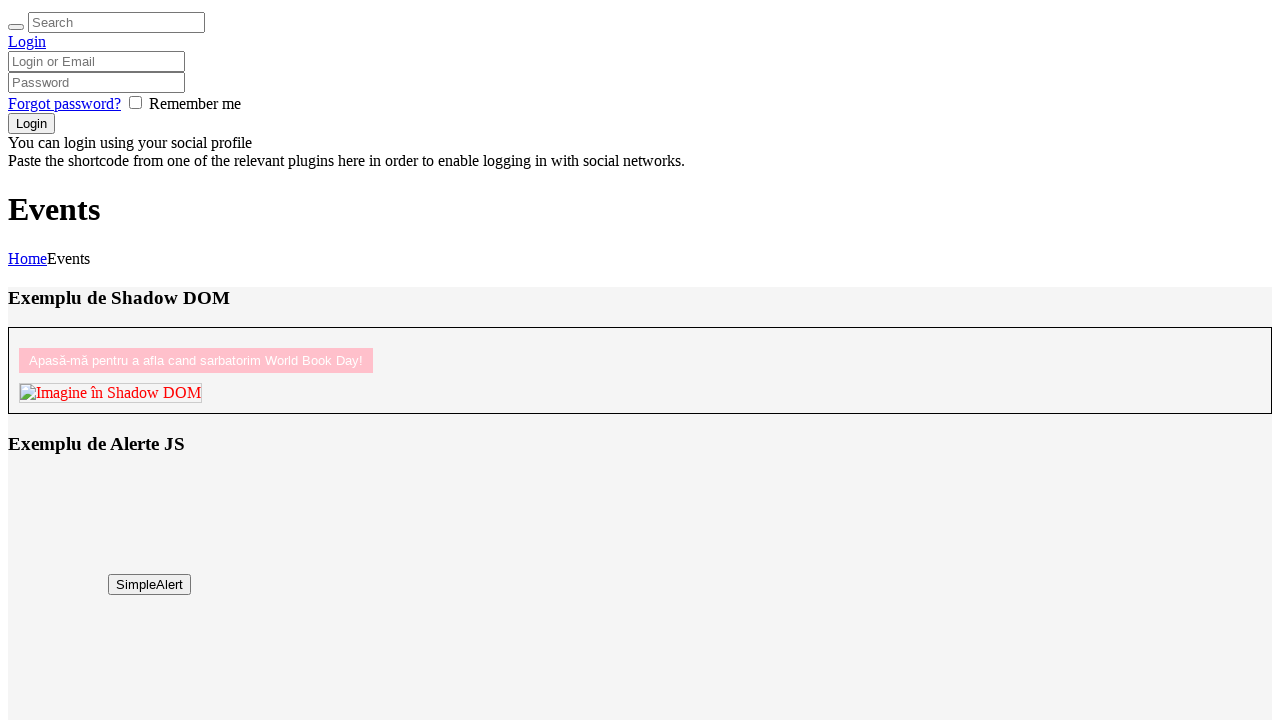